Tests that different HTTP status code pages display the correct status message by navigating to status code URLs and verifying the response text

Starting URL: http://the-internet.herokuapp.com/status_codes/200

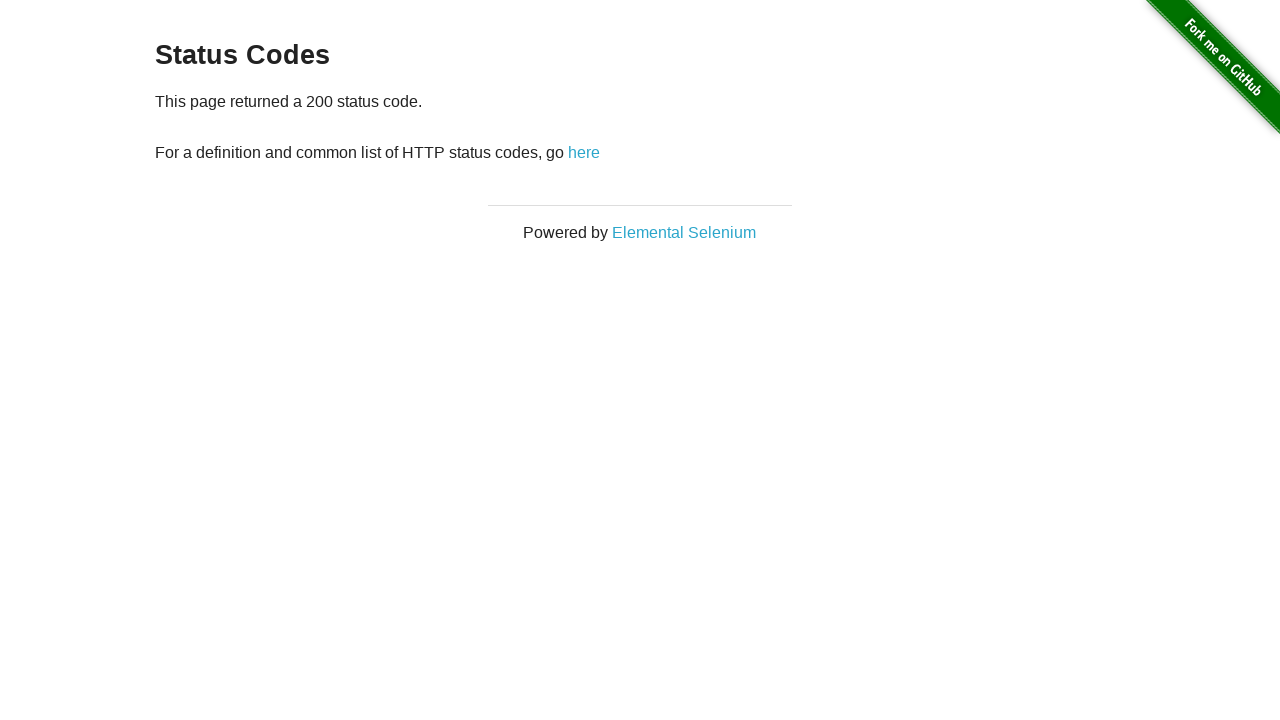

Navigated to status code 200 page
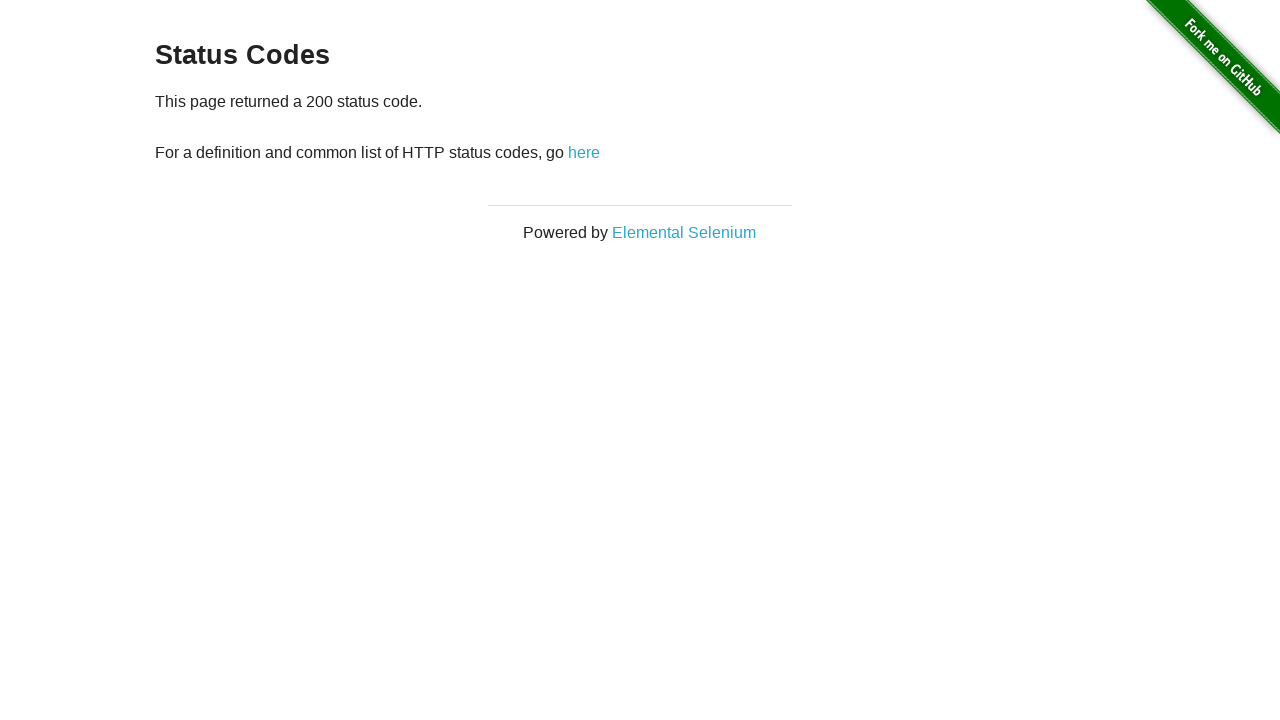

Retrieved text content from status code 200 page
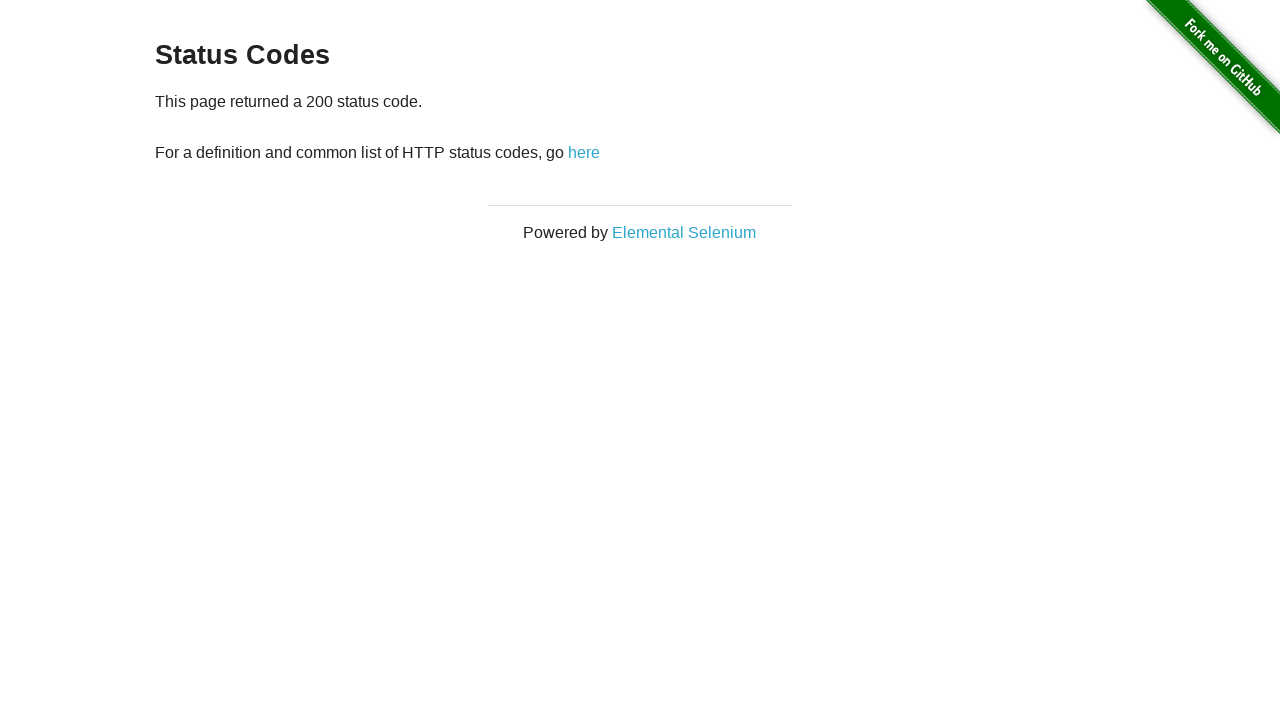

Verified that status code 200 message is present
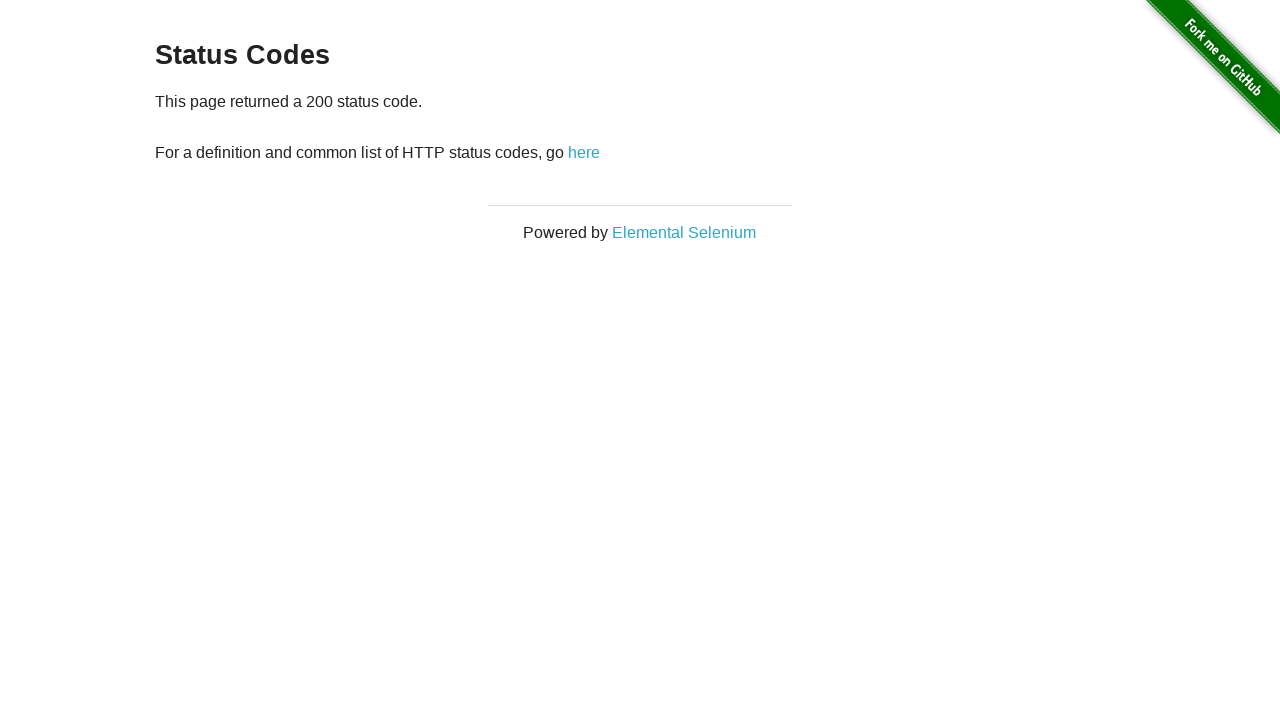

Navigated to status code 301 page
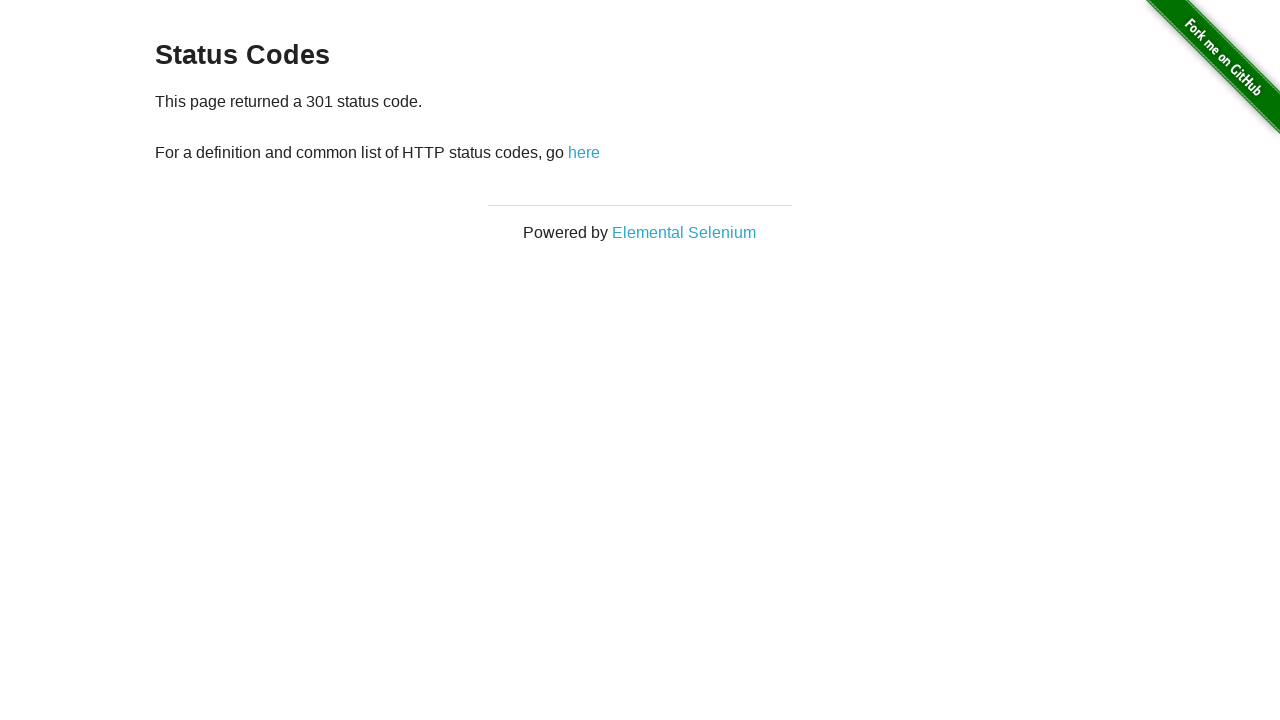

Retrieved text content from status code 301 page
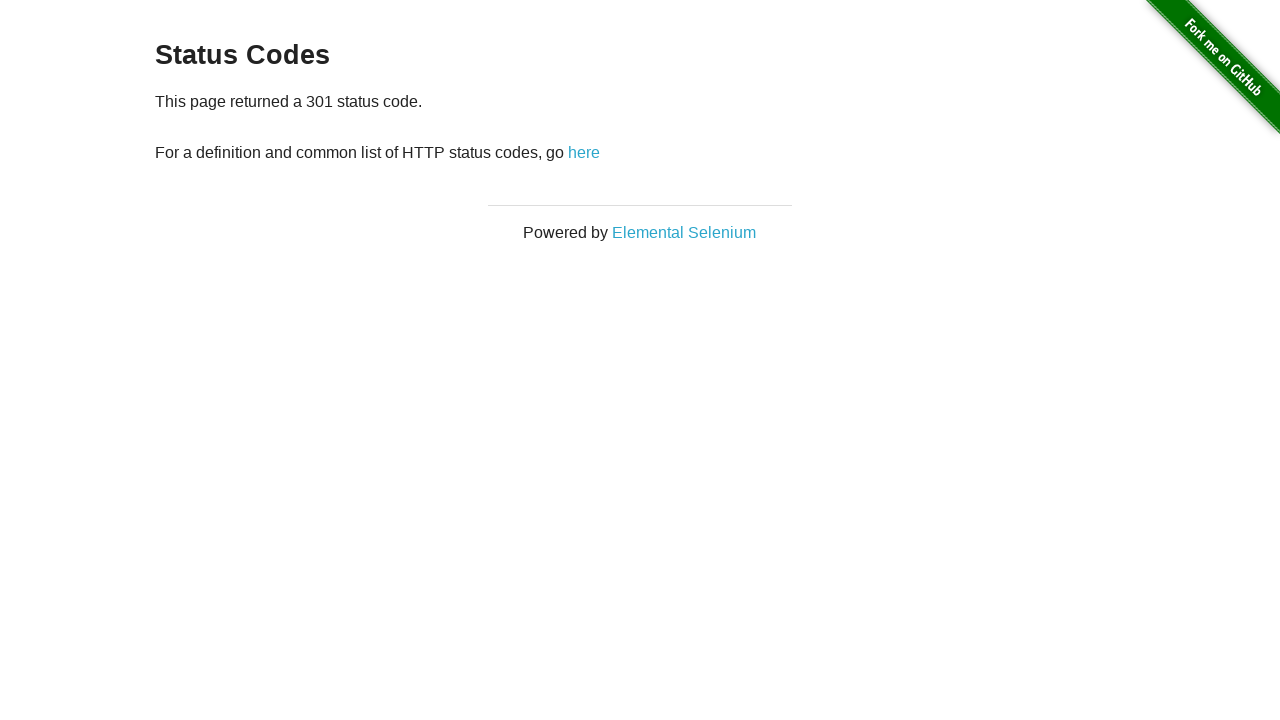

Verified that status code 301 message is present
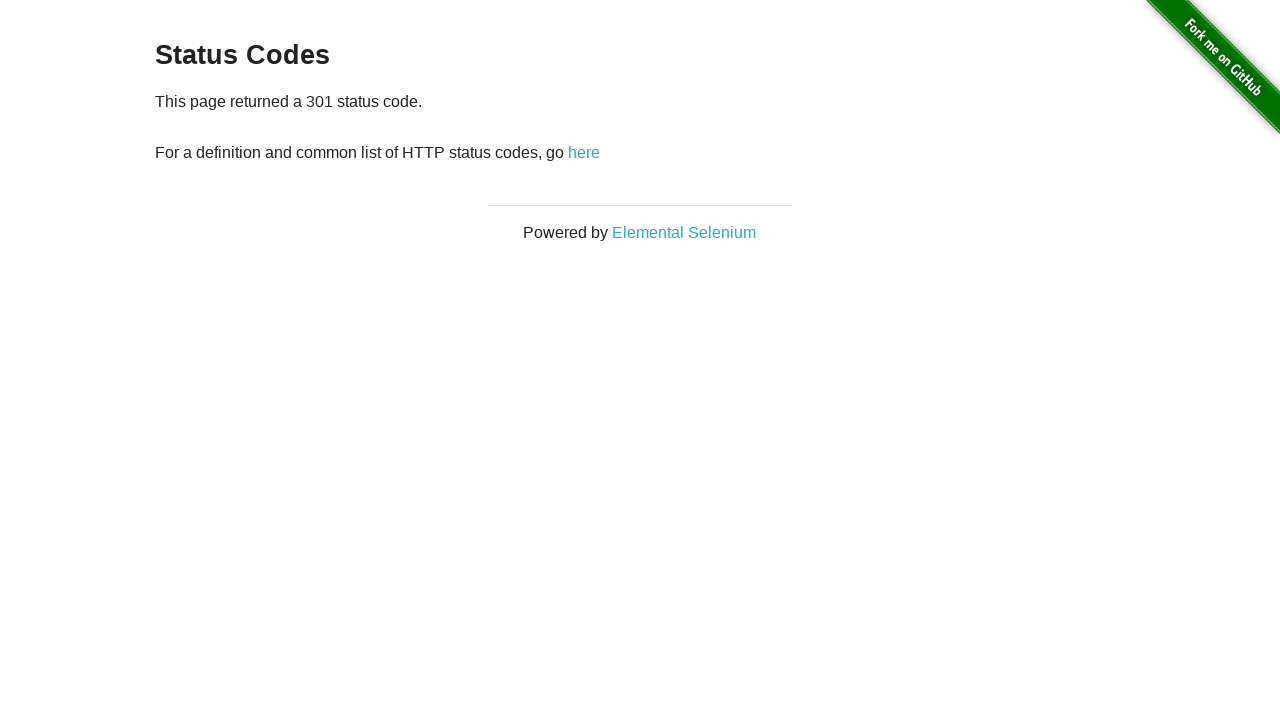

Navigated to status code 404 page
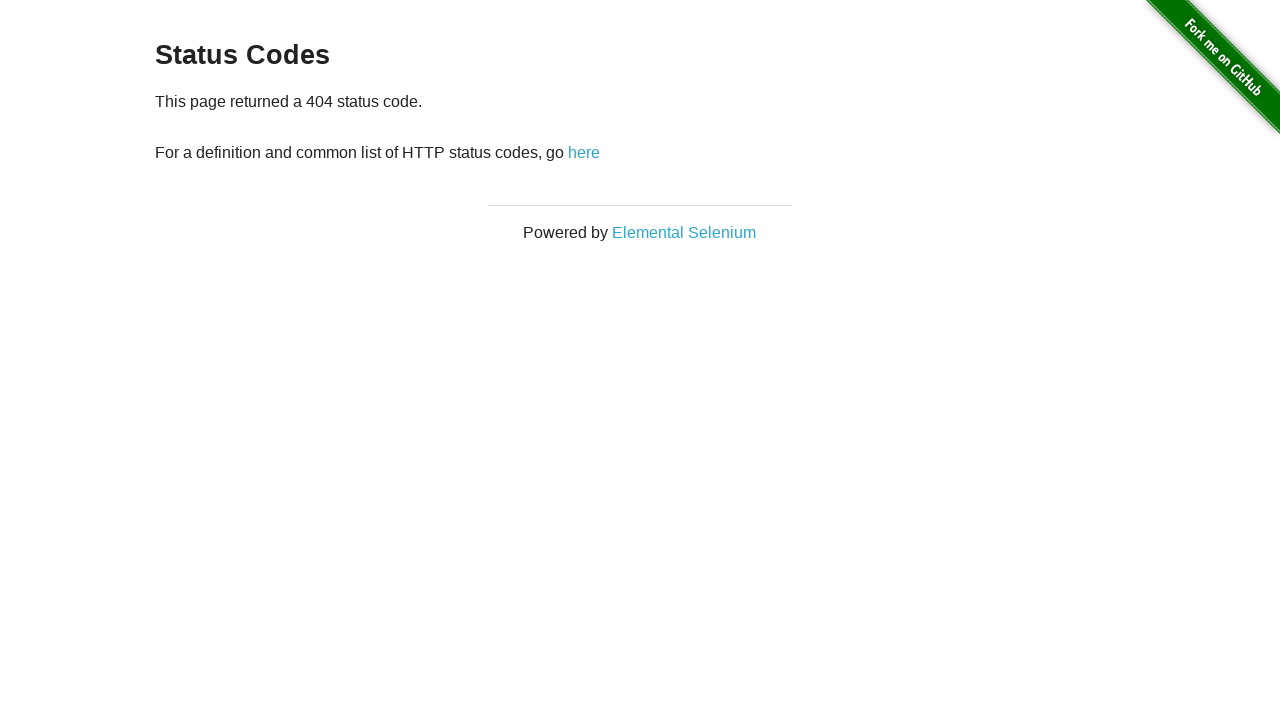

Retrieved text content from status code 404 page
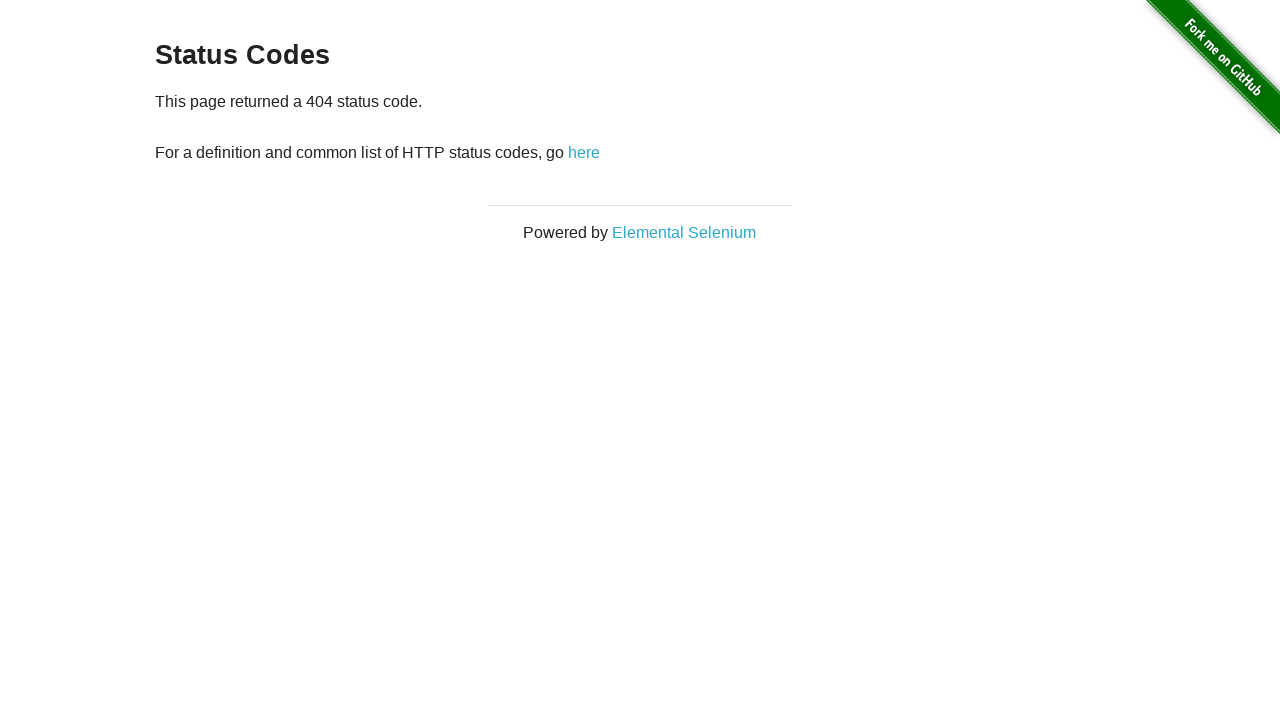

Verified that status code 404 message is present
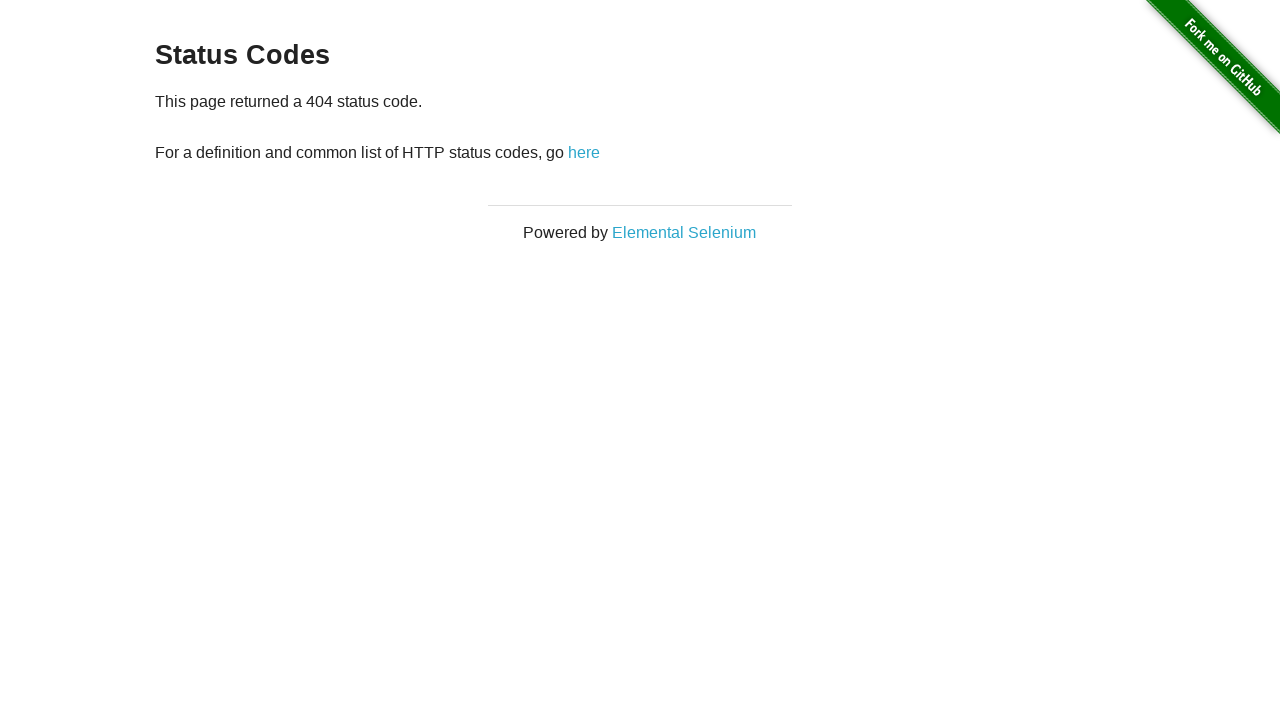

Navigated to status code 500 page
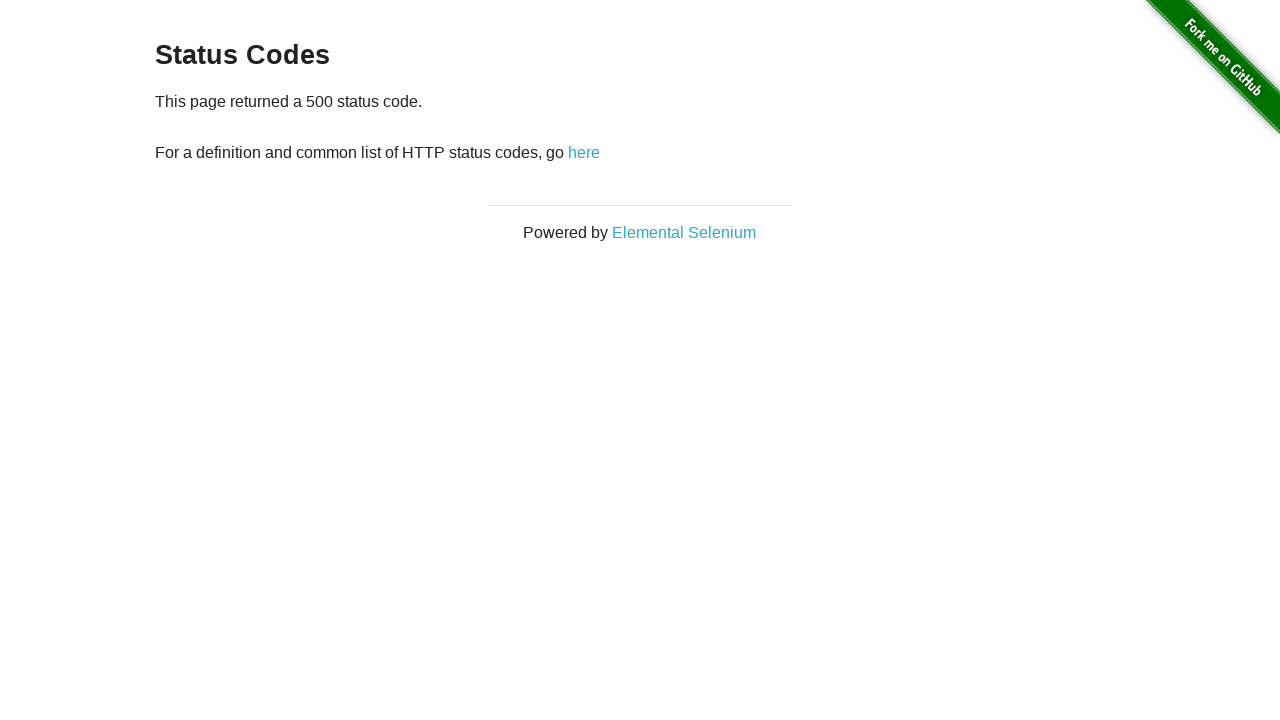

Retrieved text content from status code 500 page
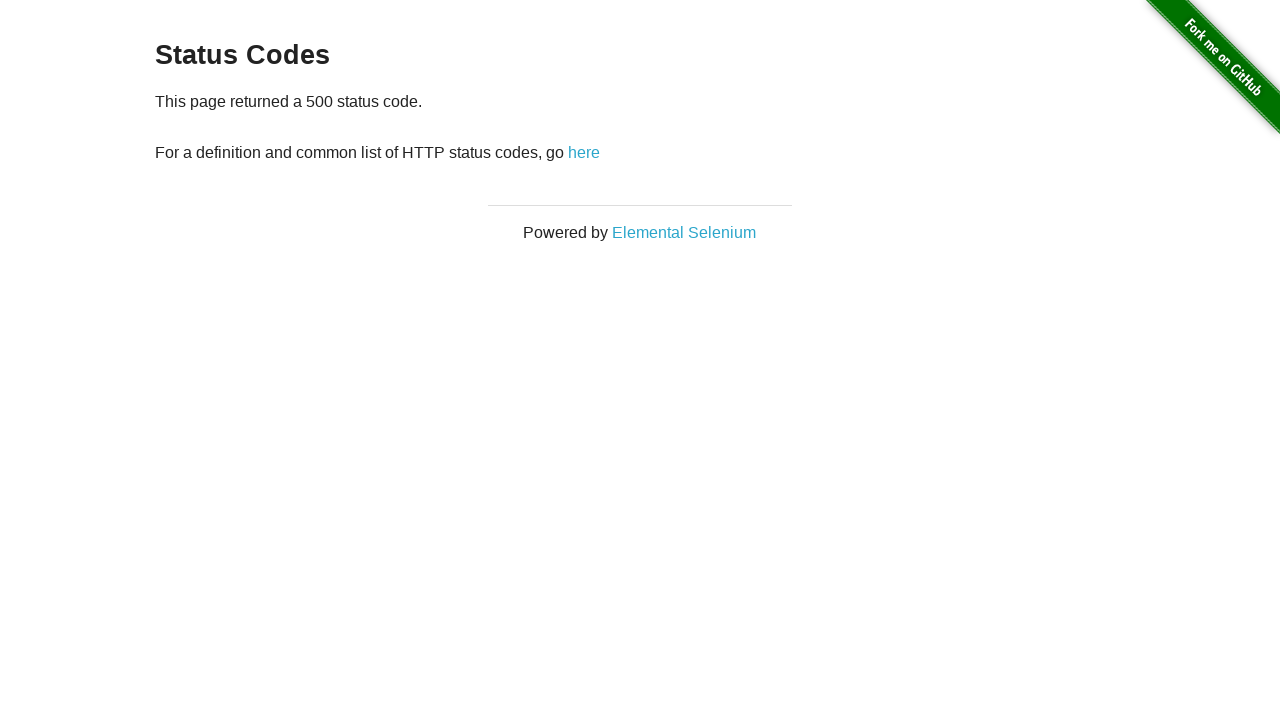

Verified that status code 500 message is present
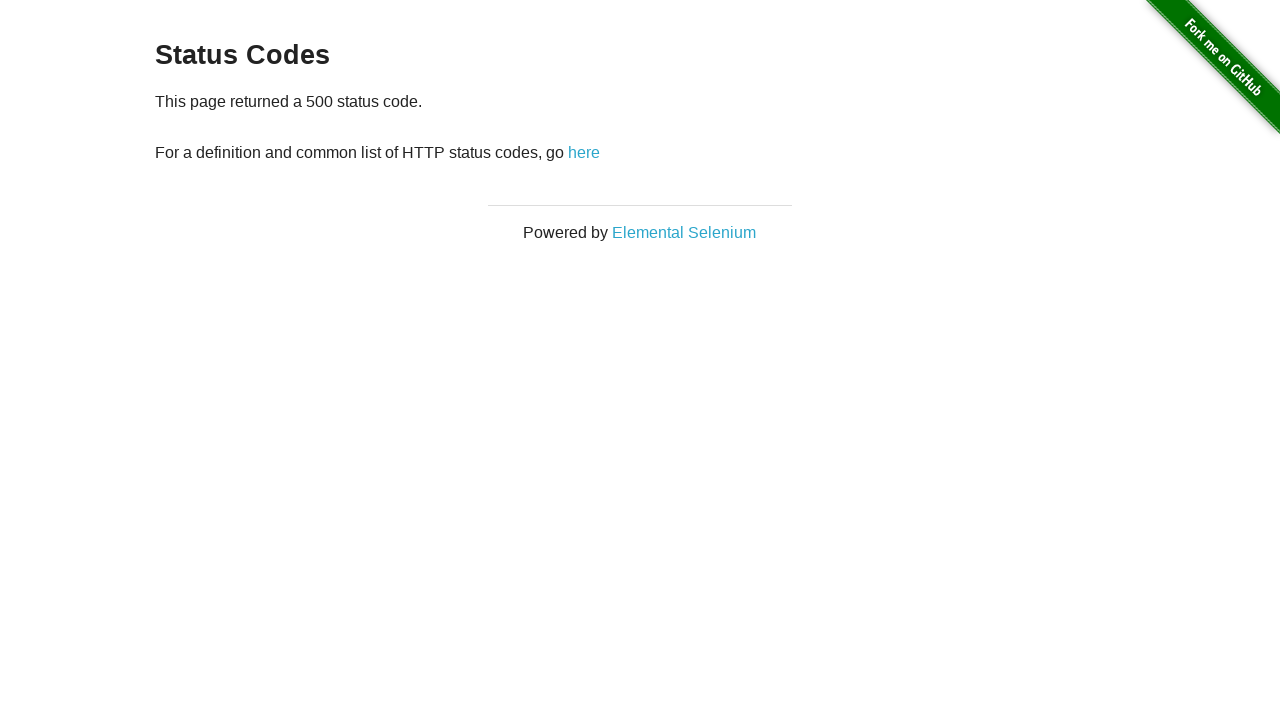

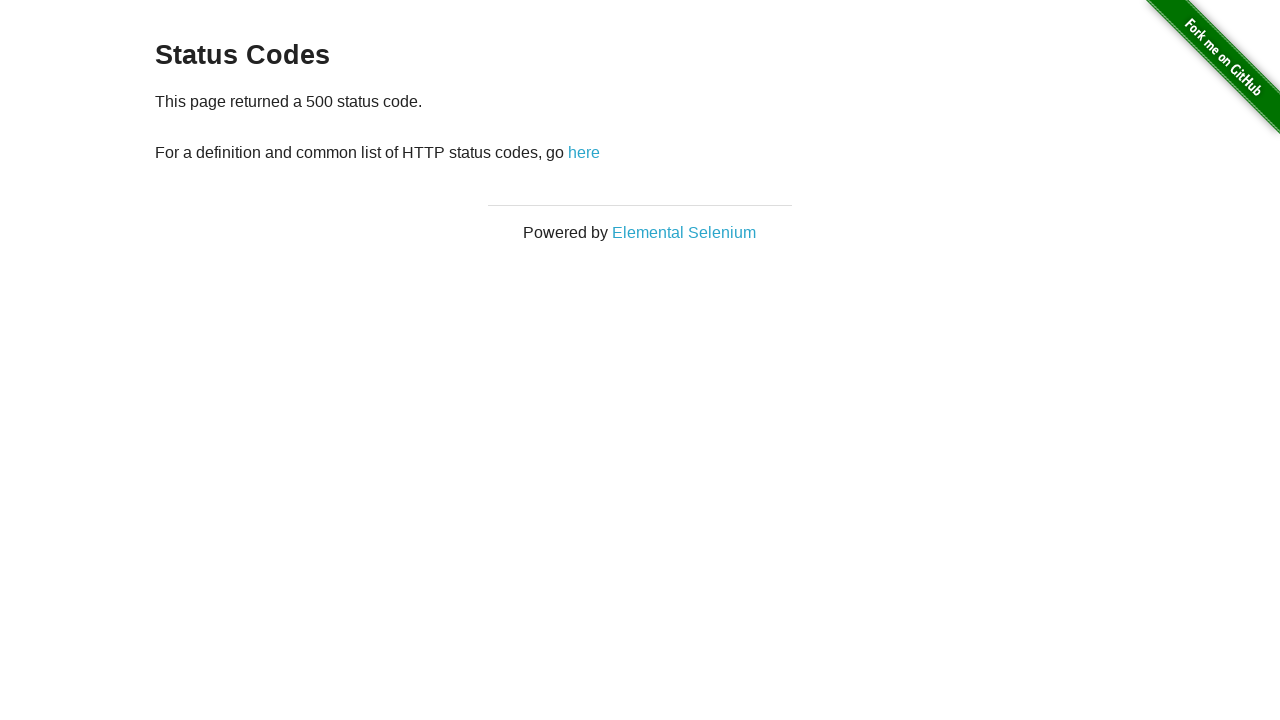